Navigates to the OpenTaps application main page and maximizes the browser window.

Starting URL: http://leaftaps.com/opentaps/control/main

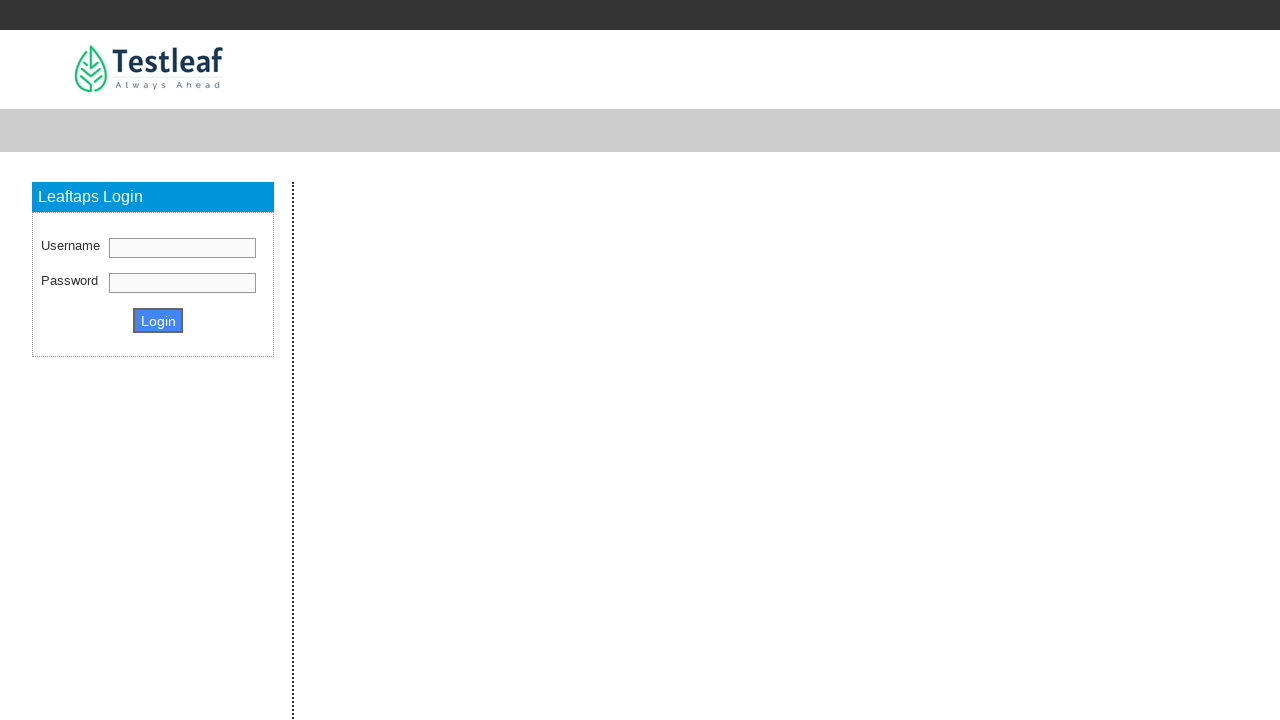

Set browser viewport to 1920x1080
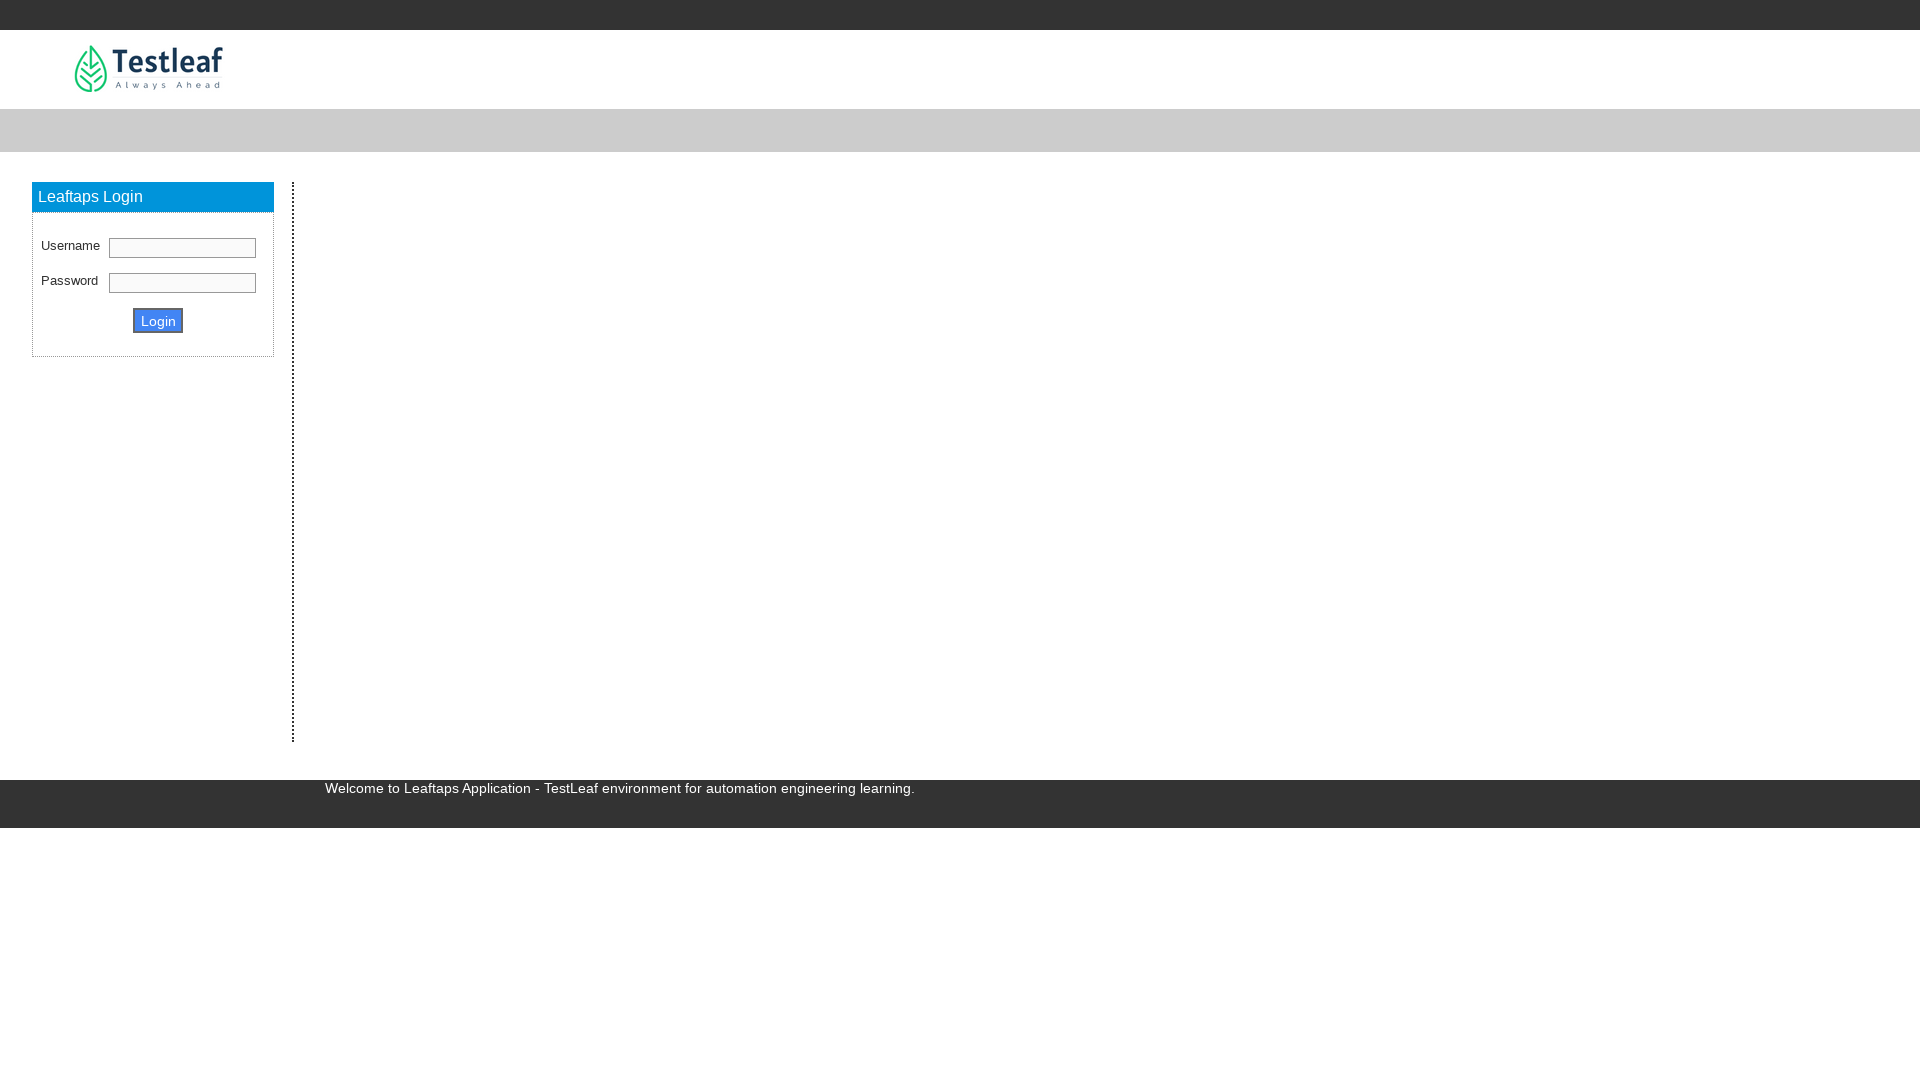

Waited for page DOM to load
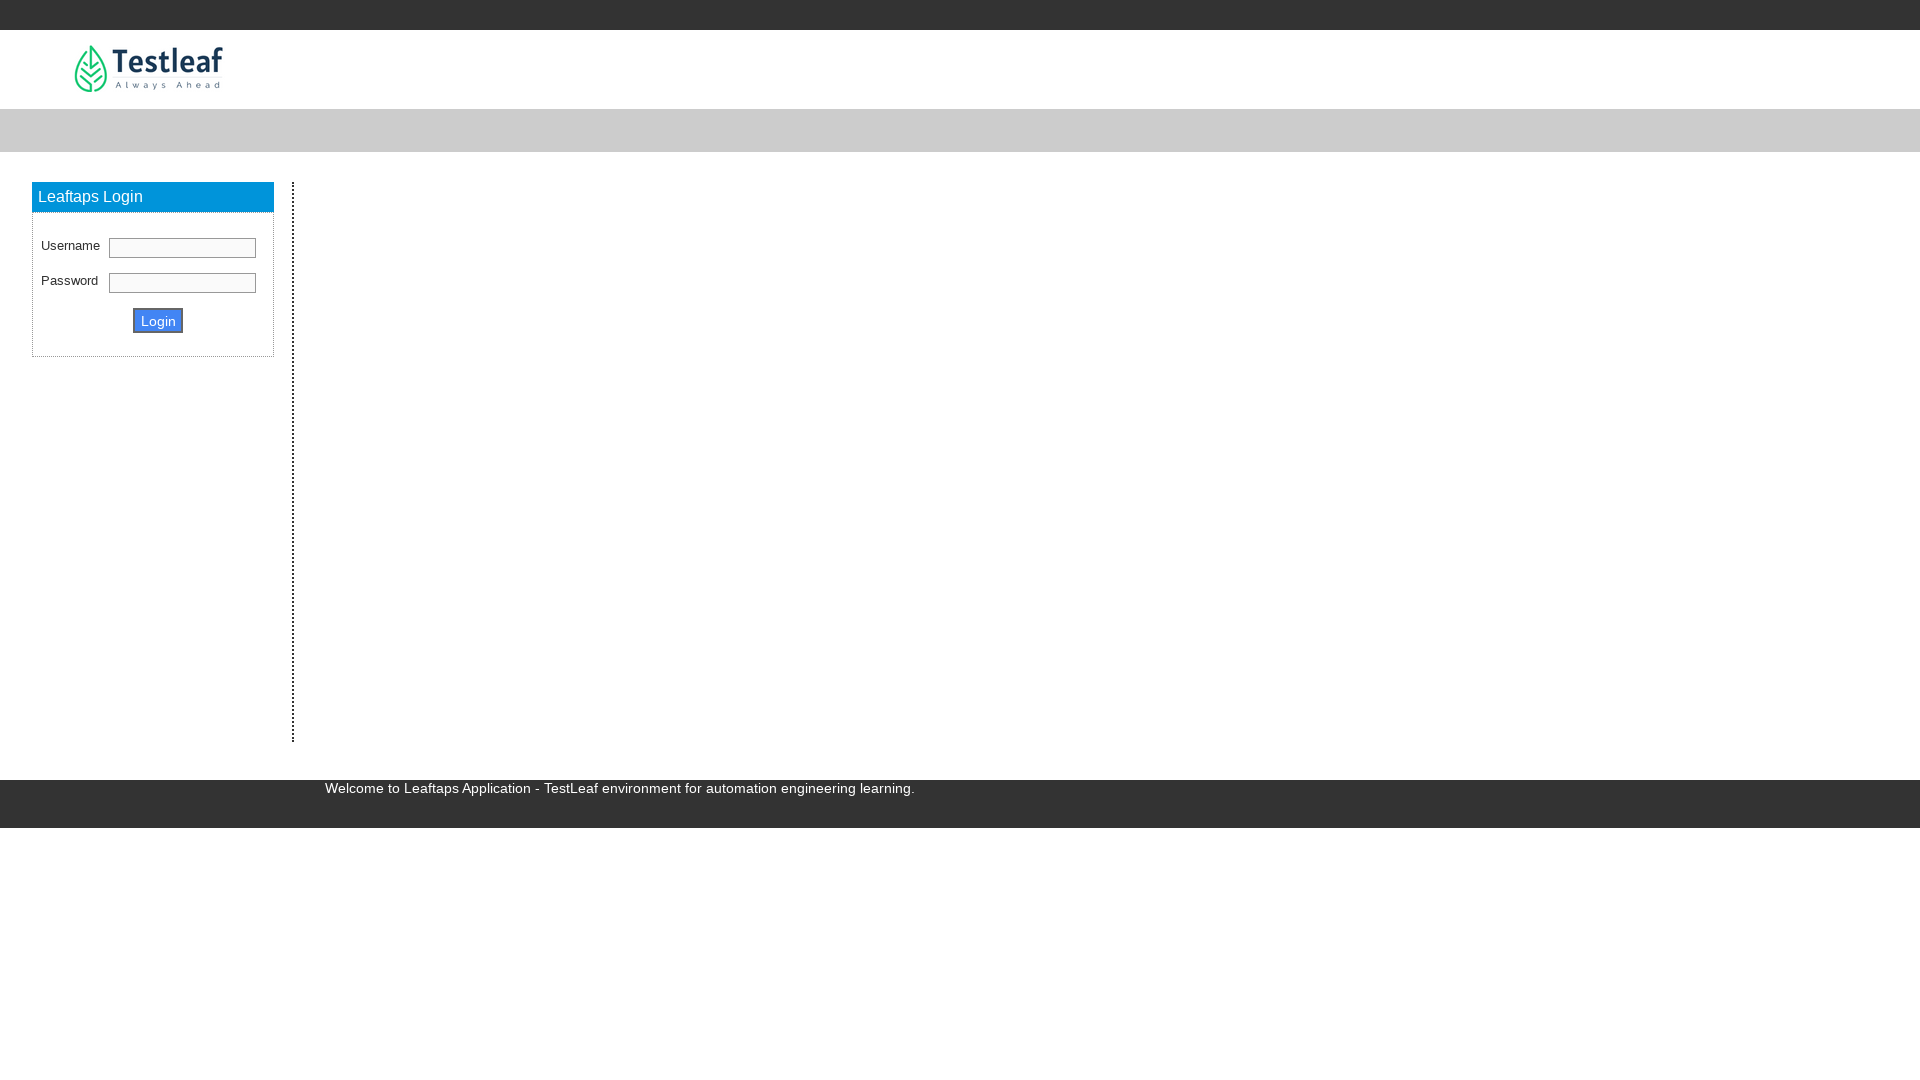

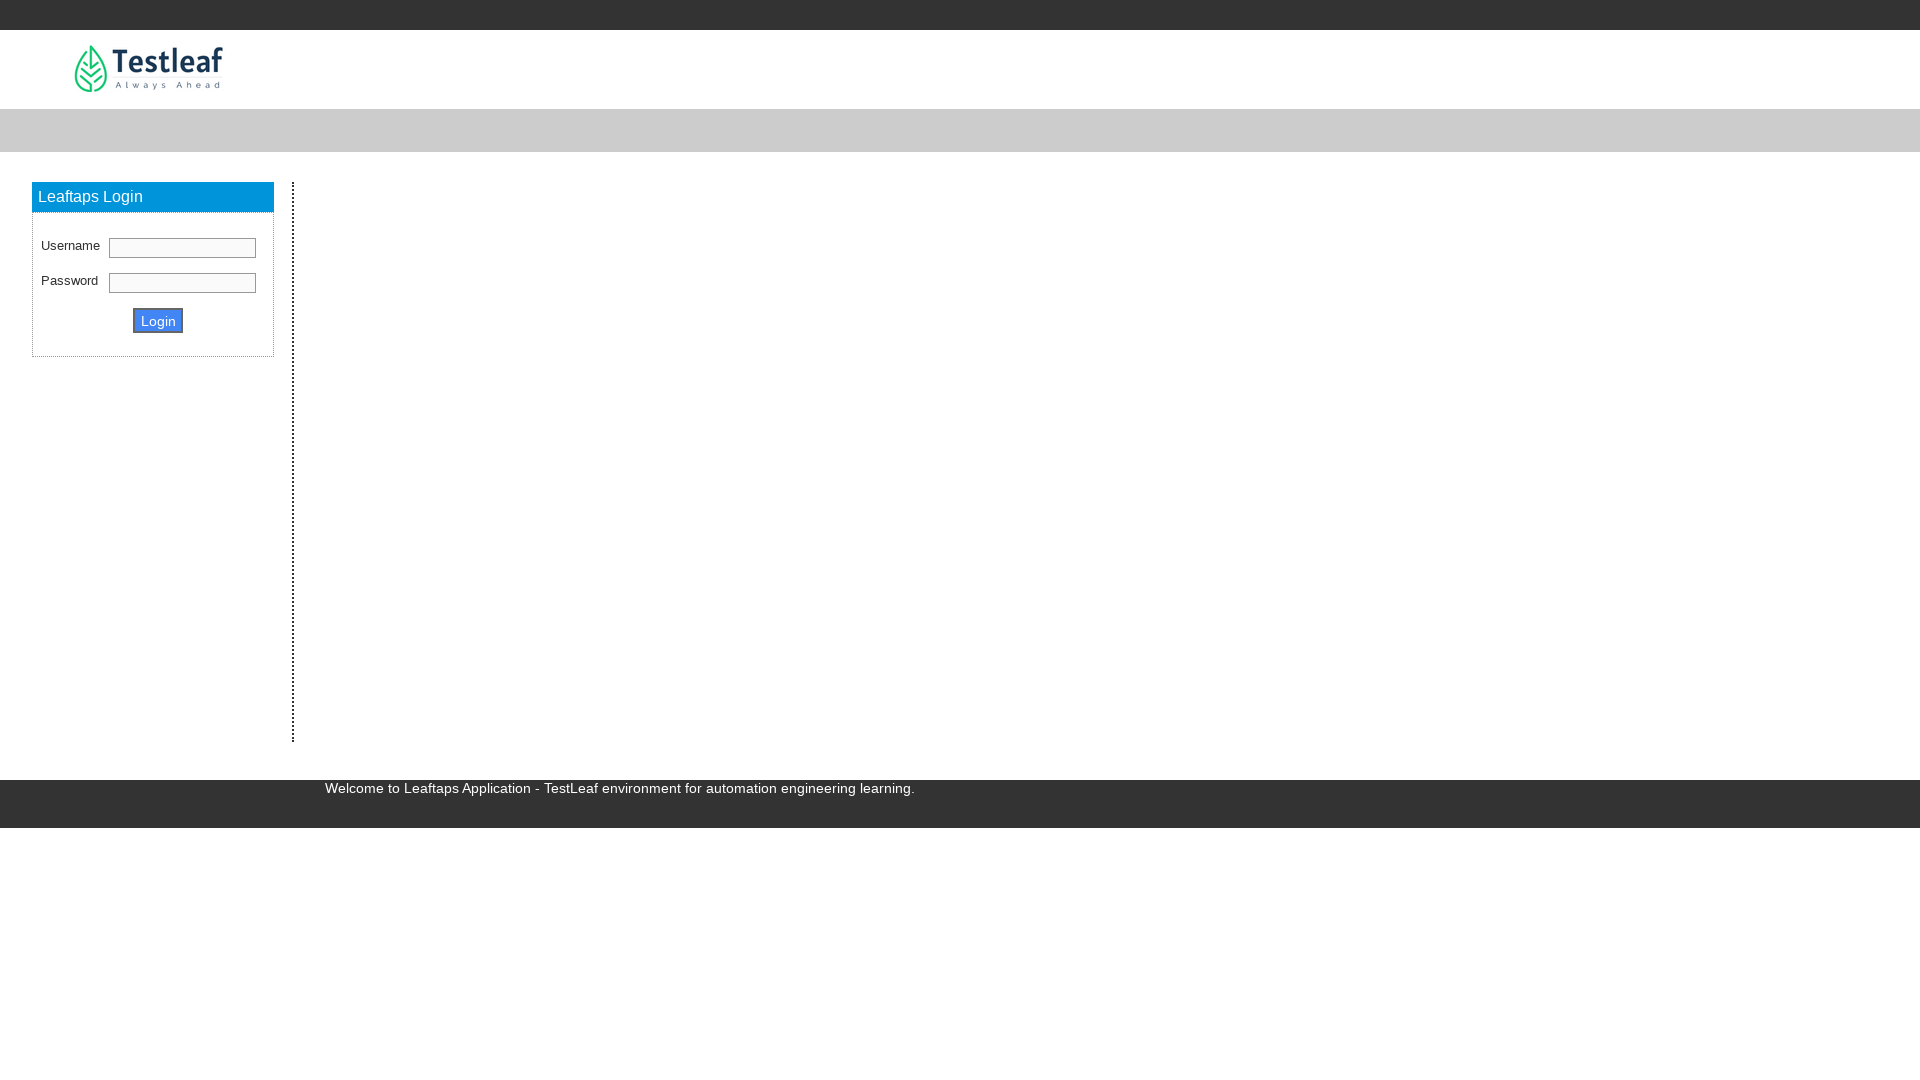